Tests dragging an element by a specific pixel offset (160px right, 30px down) from its current position

Starting URL: https://jqueryui.com/droppable/

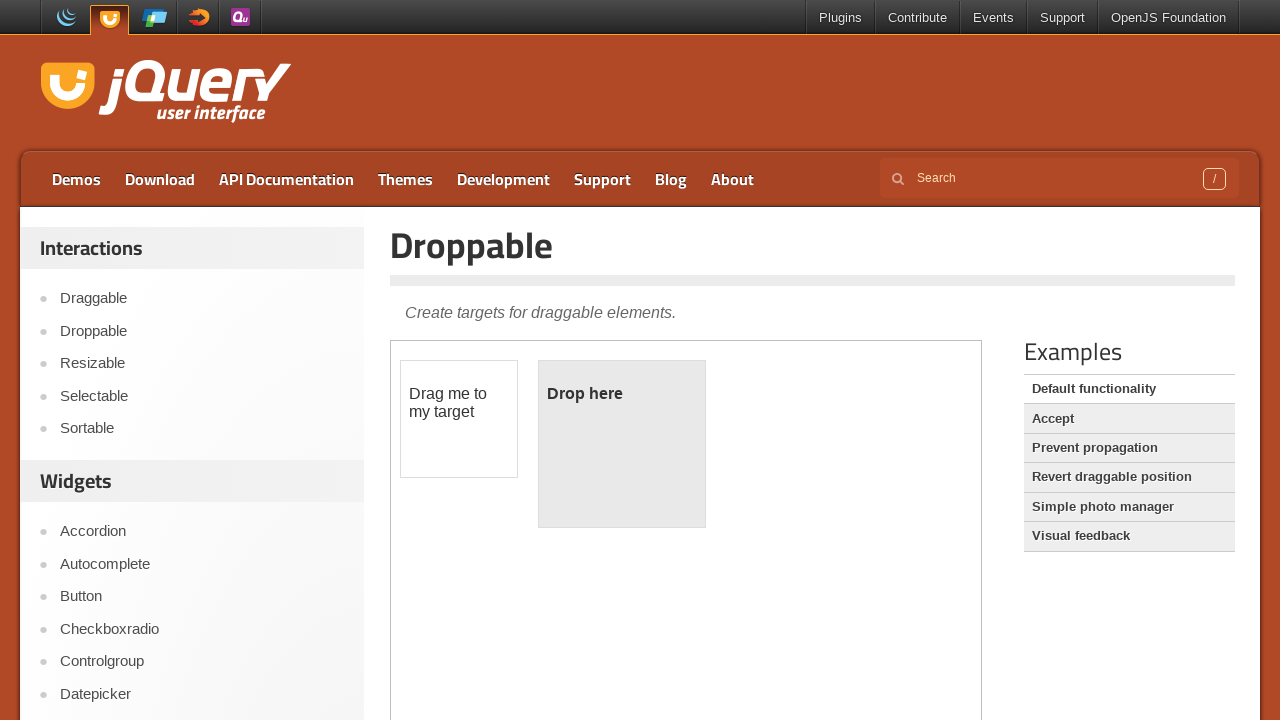

Located iframe containing drag and drop elements
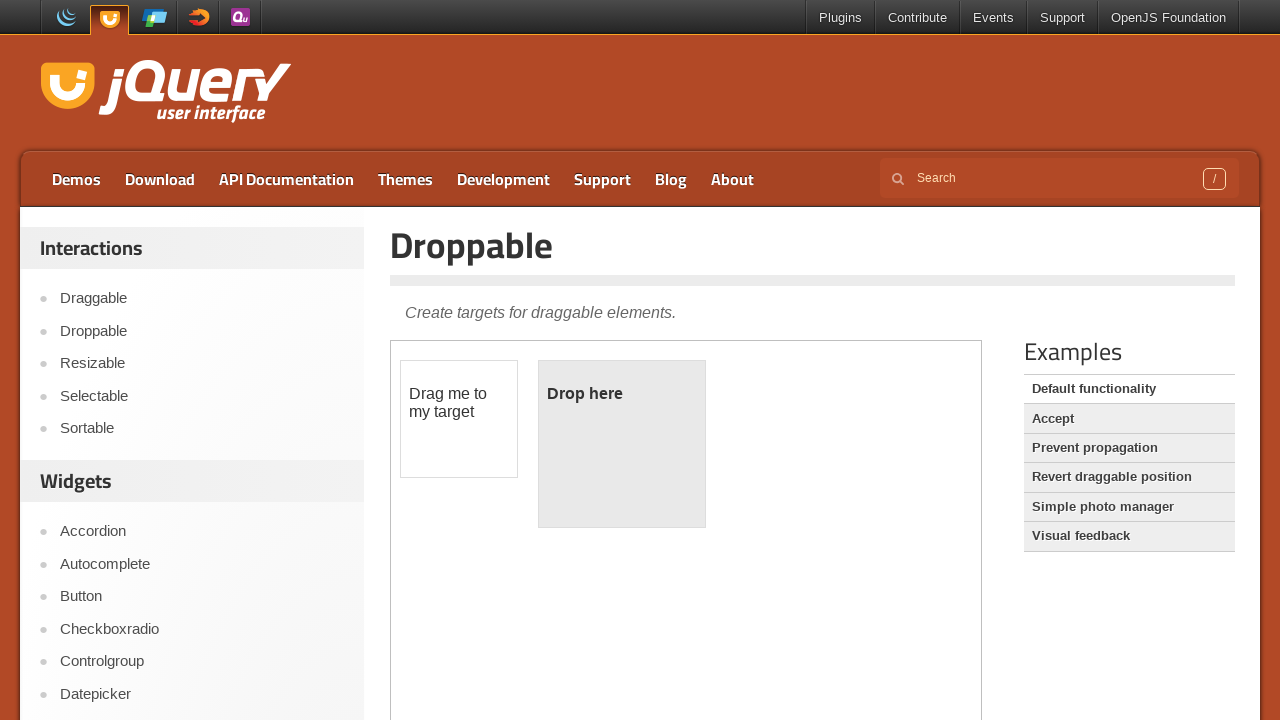

Located draggable element with id 'draggable'
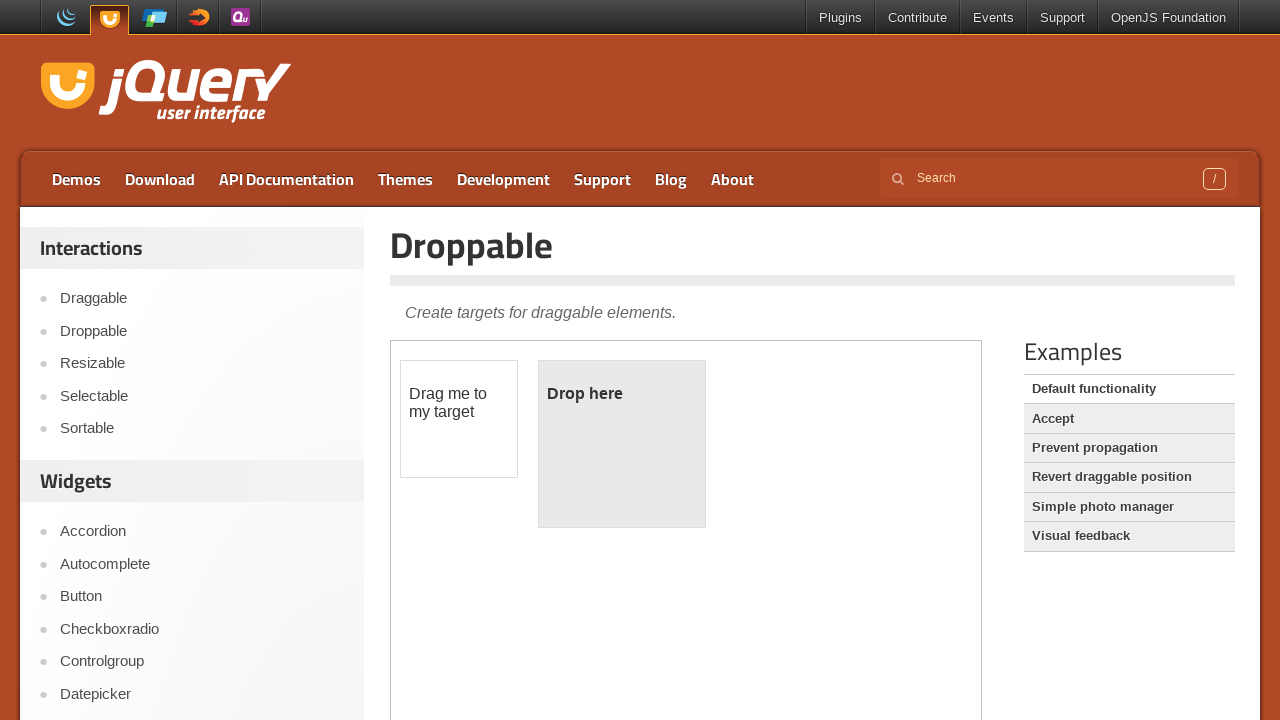

Retrieved bounding box of draggable element
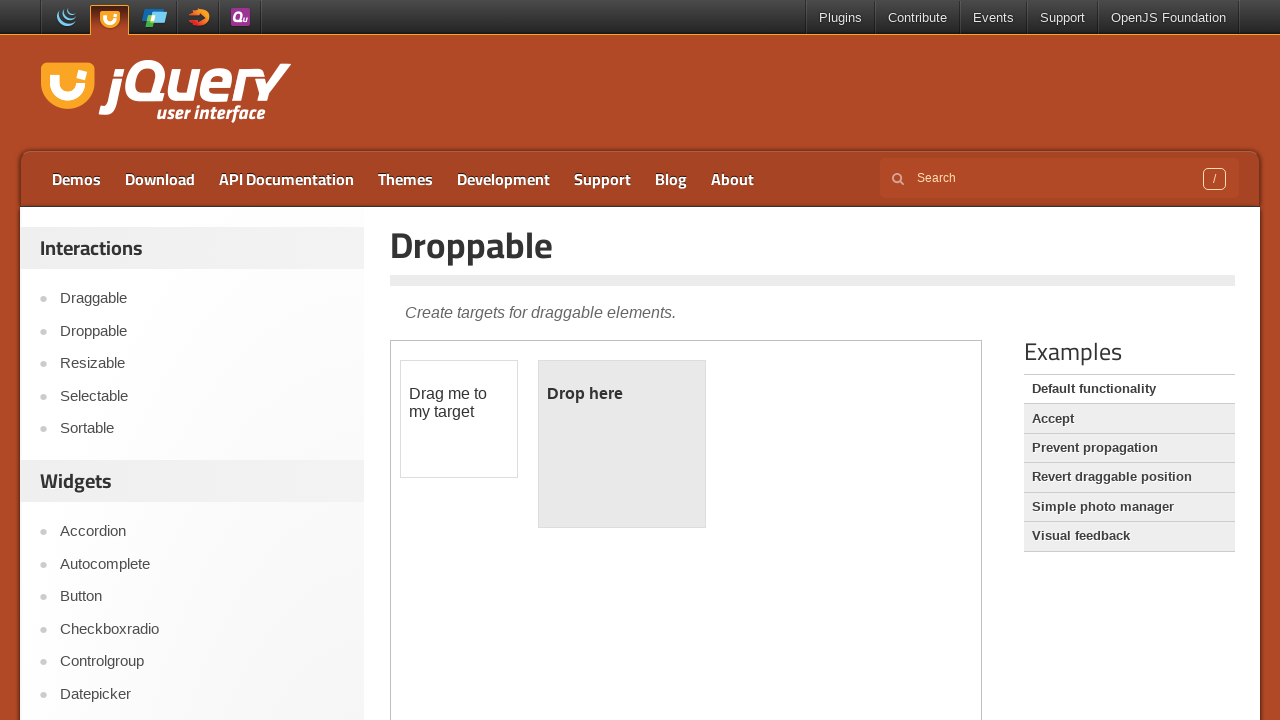

Moved mouse to center of draggable element at (459, 419)
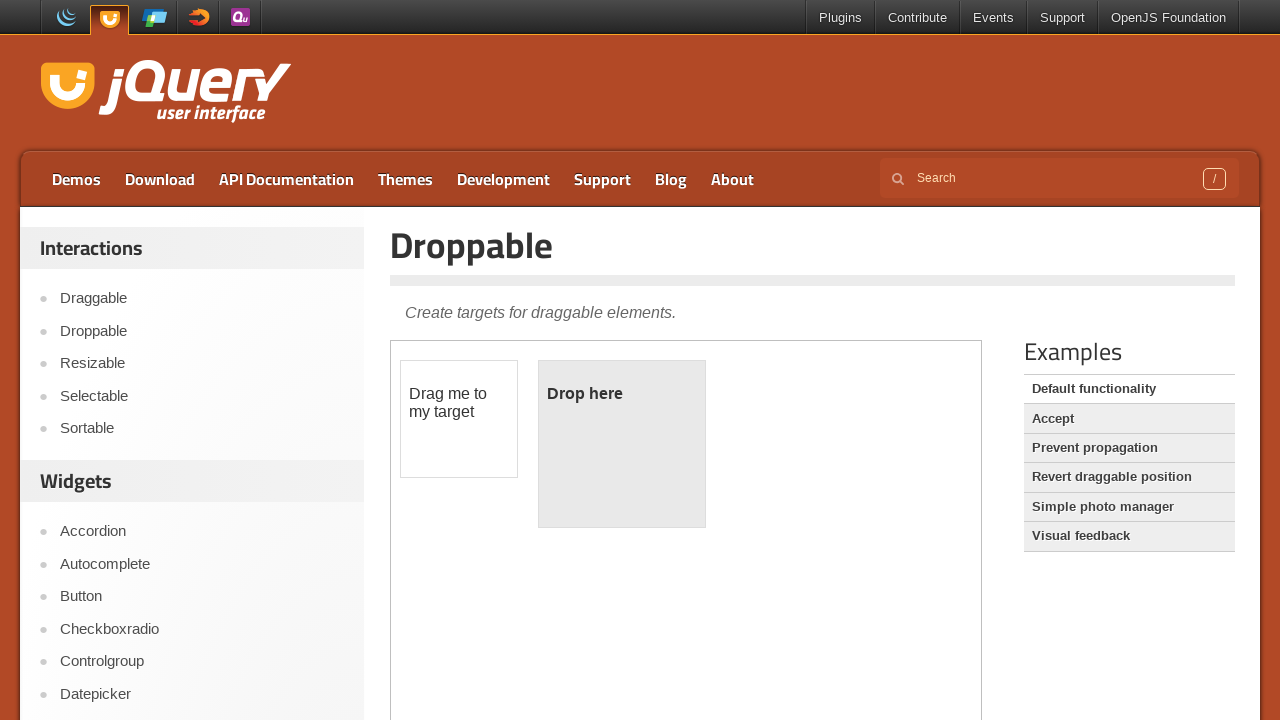

Pressed mouse button down to start drag at (459, 419)
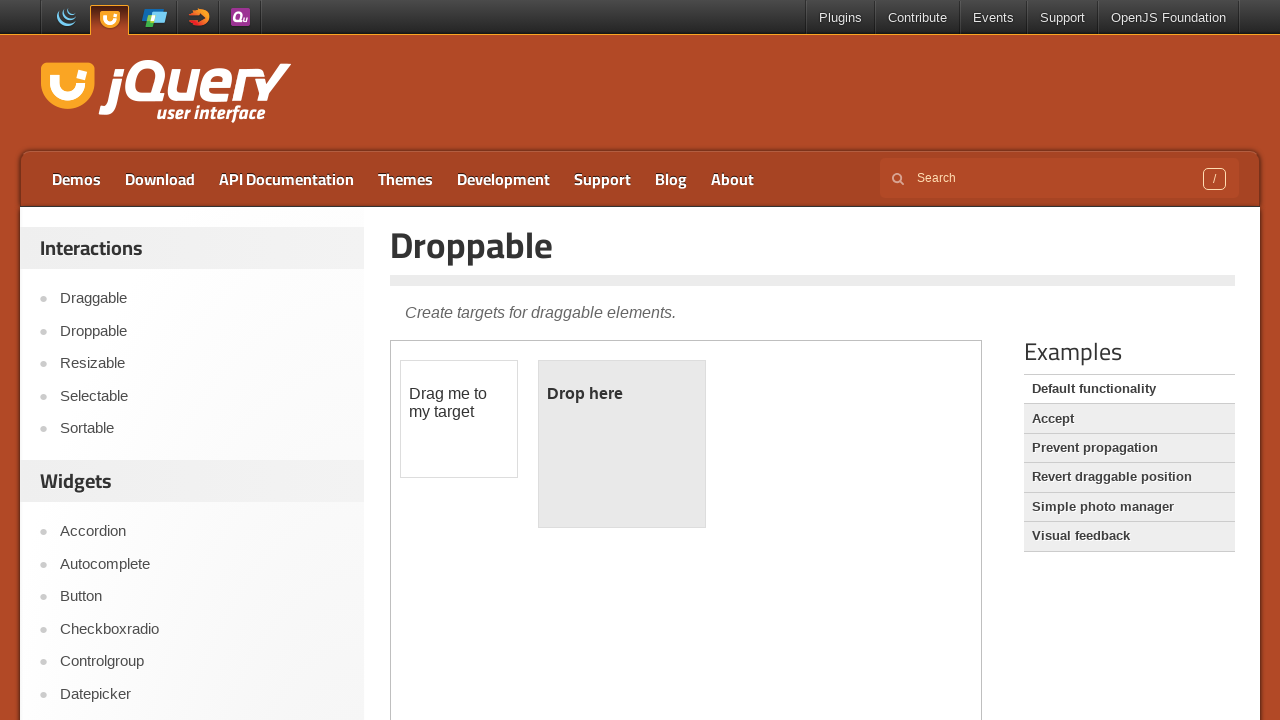

Moved mouse 160px right and 30px down from center position at (619, 449)
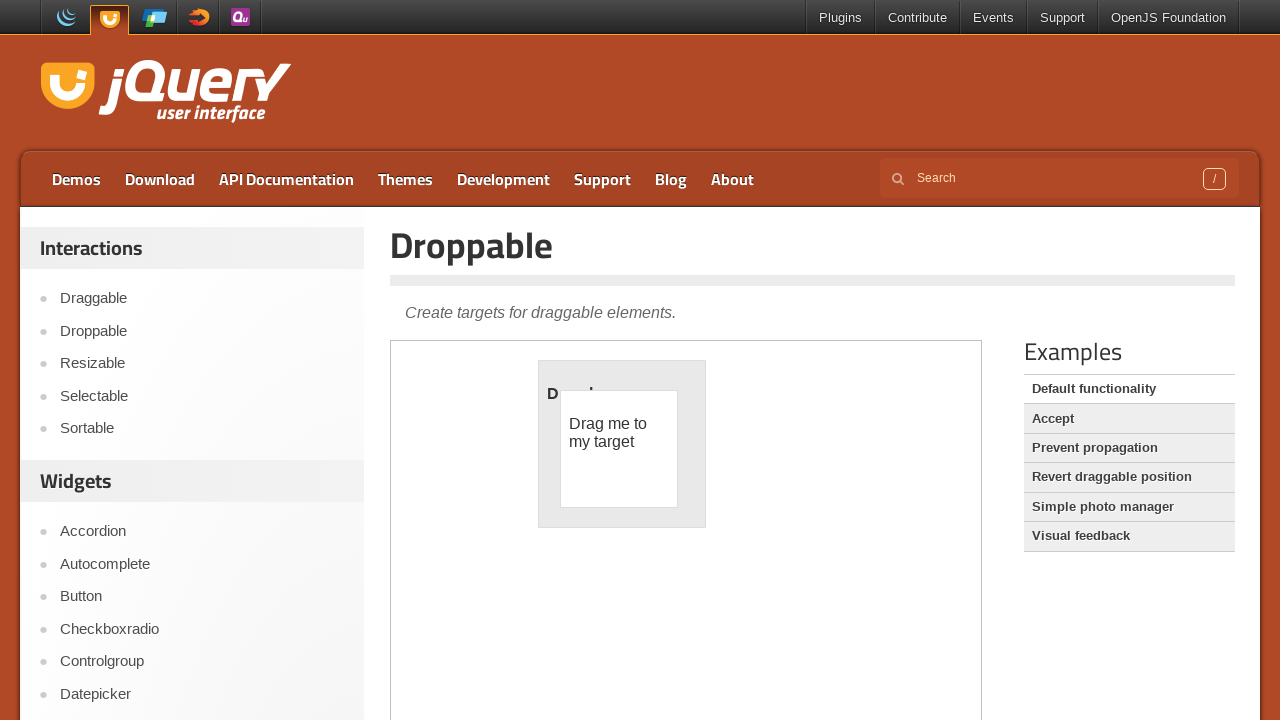

Released mouse button to complete drag by offset operation at (619, 449)
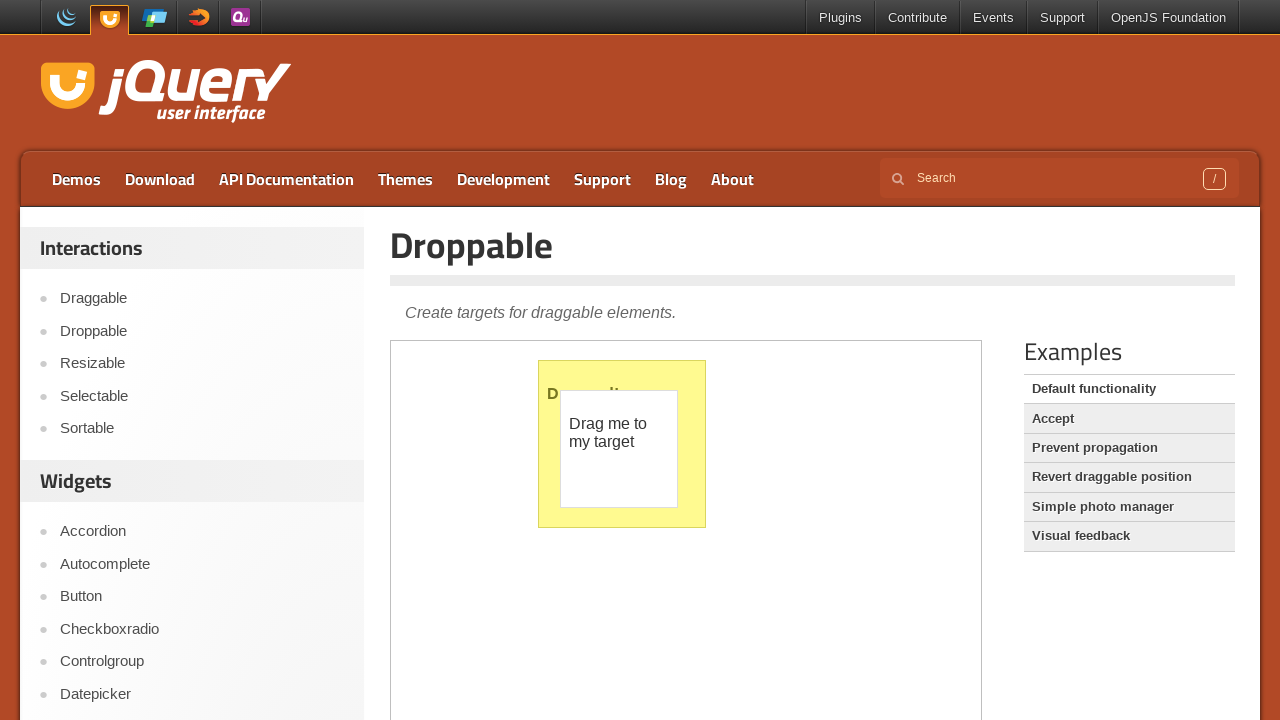

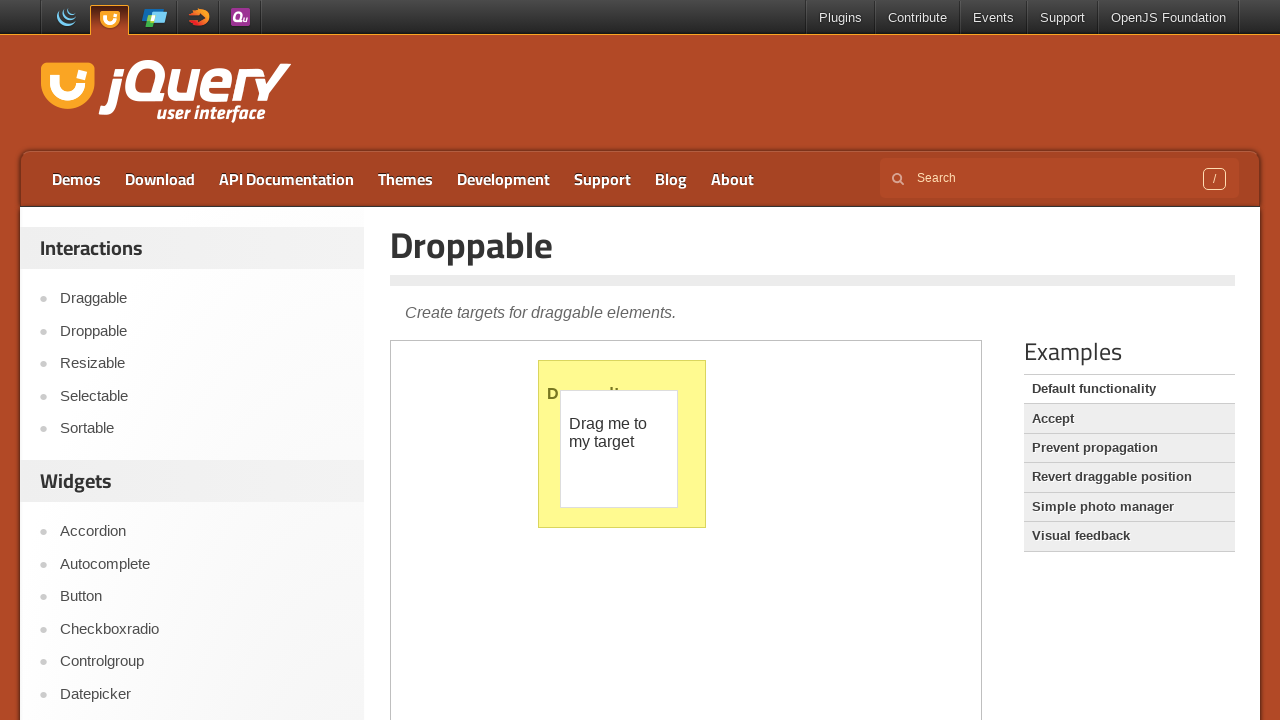